Selects Option1 from the dropdown menu

Starting URL: https://rahulshettyacademy.com/AutomationPractice/

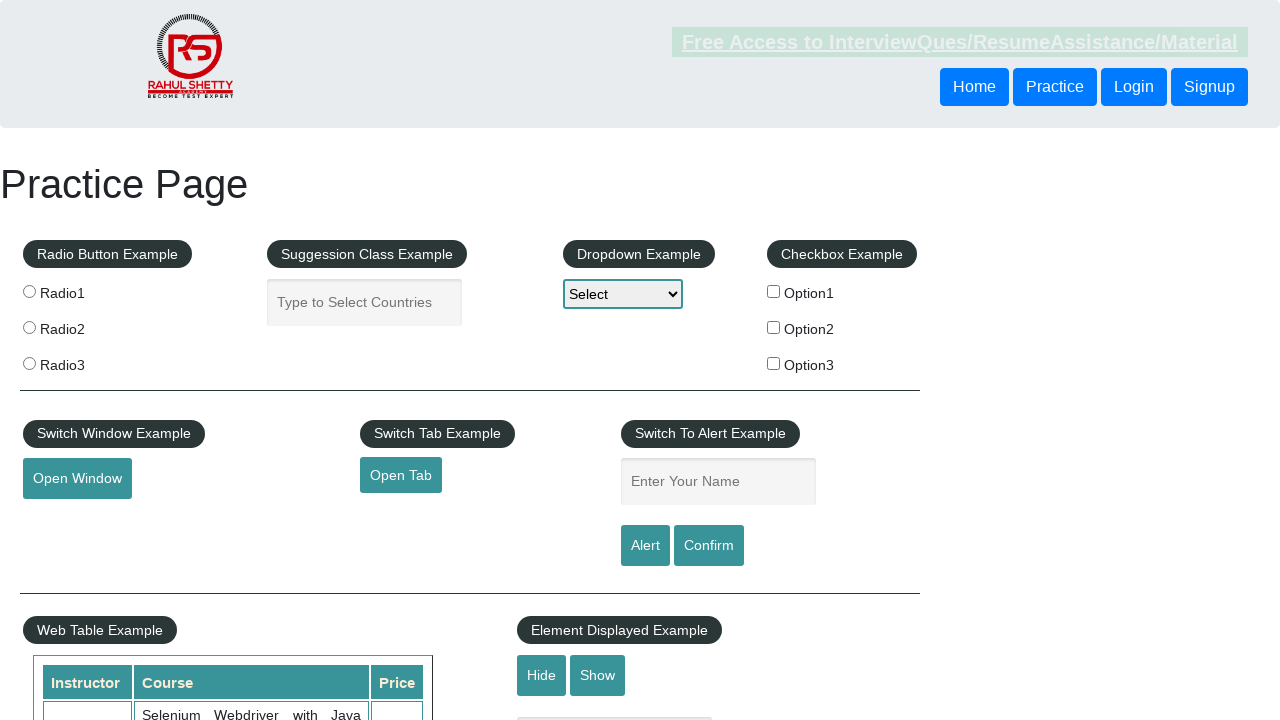

Navigated to AutomationPractice page
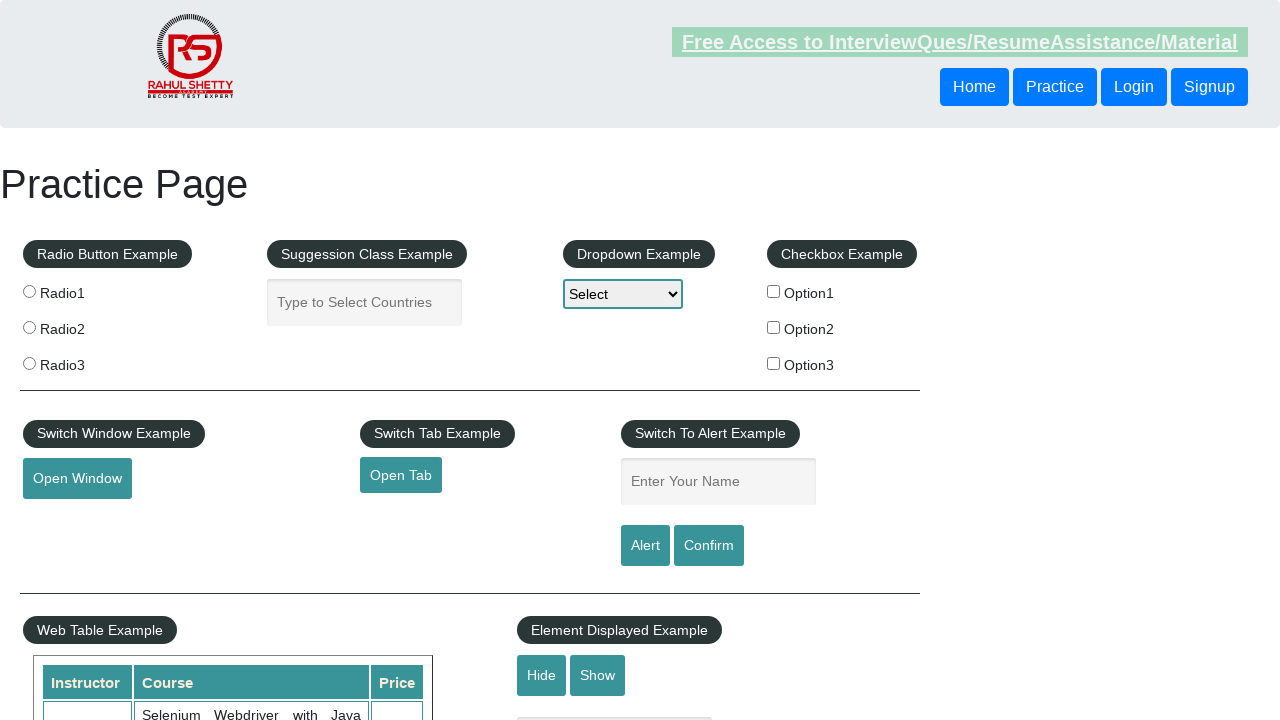

Selected Option1 from dropdown menu on #dropdown-class-example
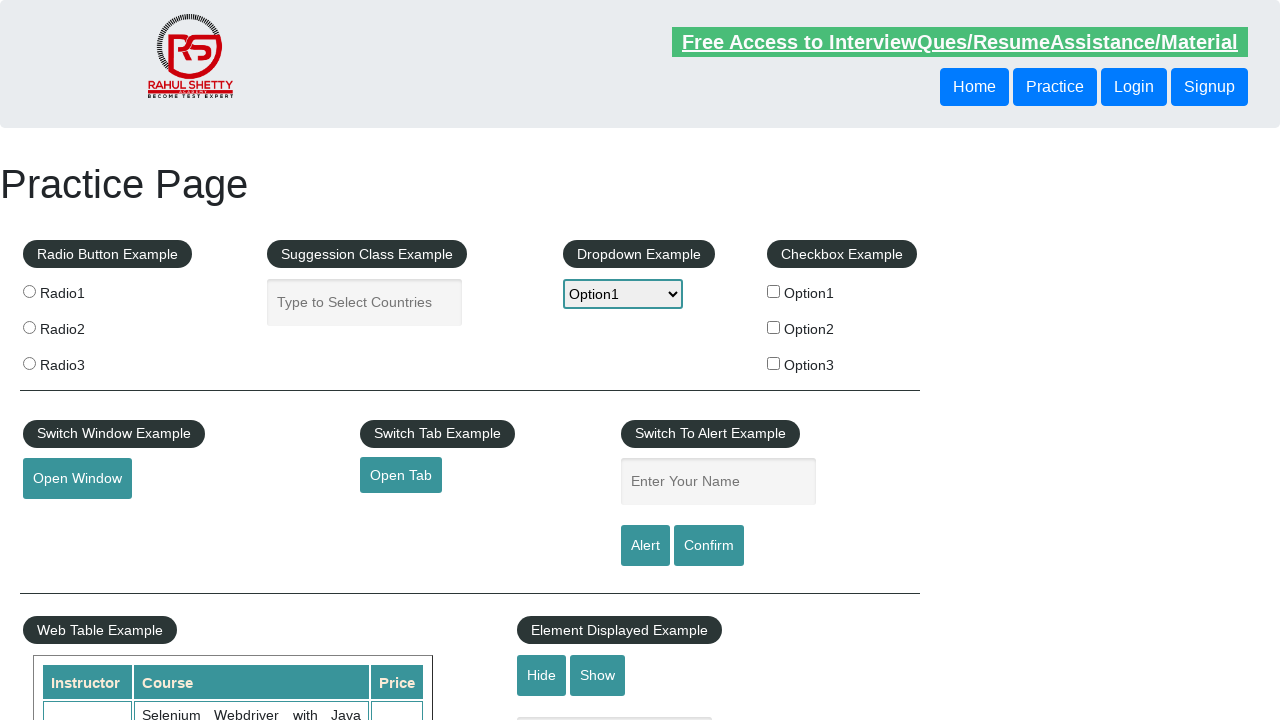

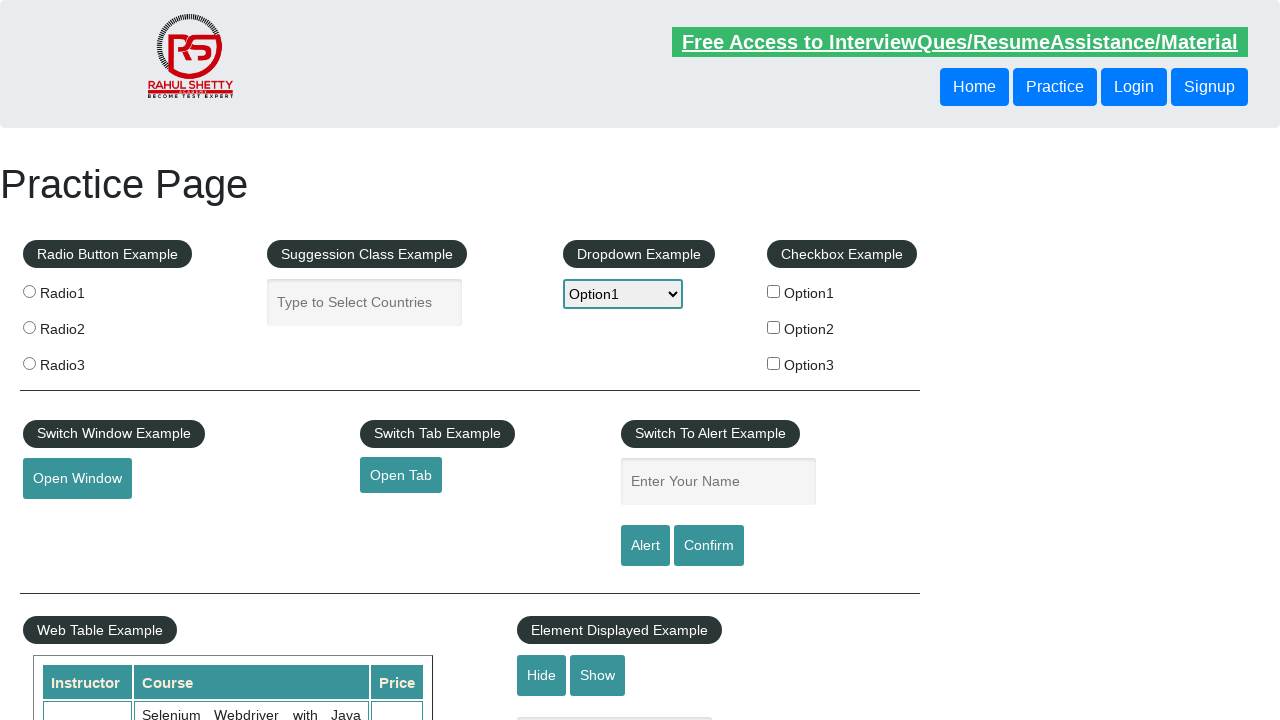